Tests autocomplete/autosuggestion dropdown functionality by typing in an input field and navigating through suggestions using keyboard

Starting URL: https://rahulshettyacademy.com/AutomationPractice/

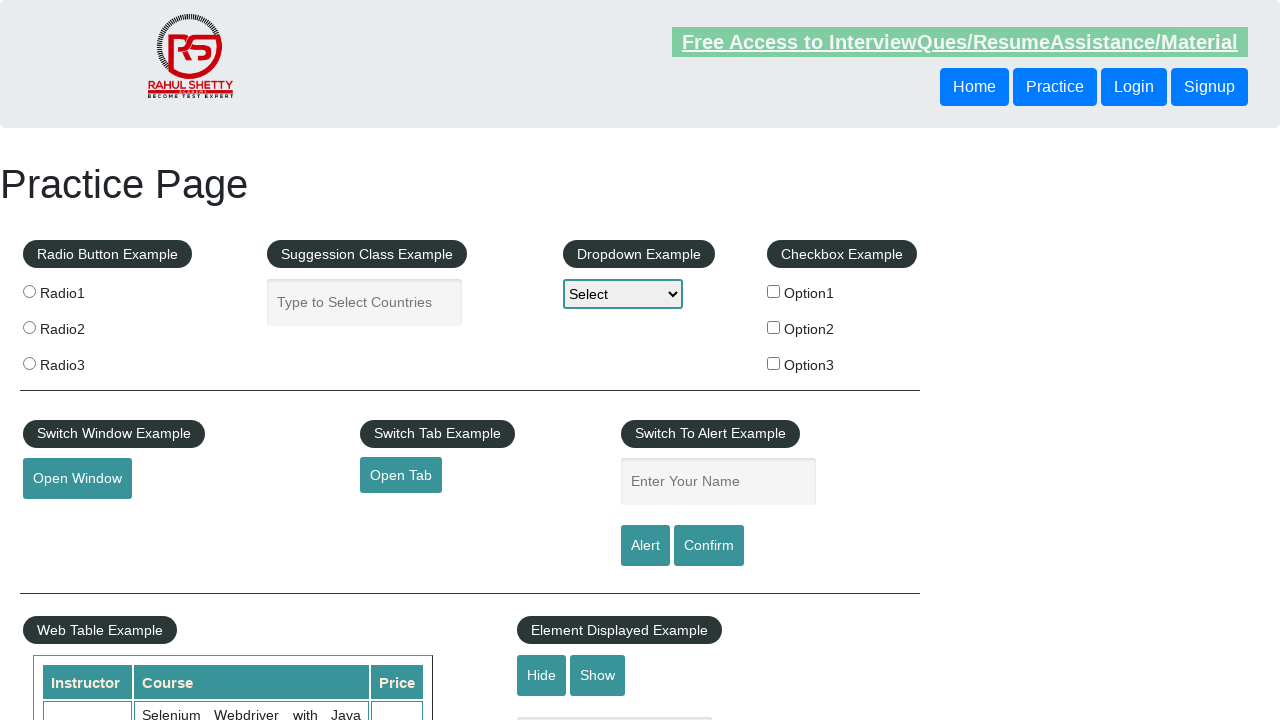

Clicked on autocomplete input field at (365, 302) on #autocomplete
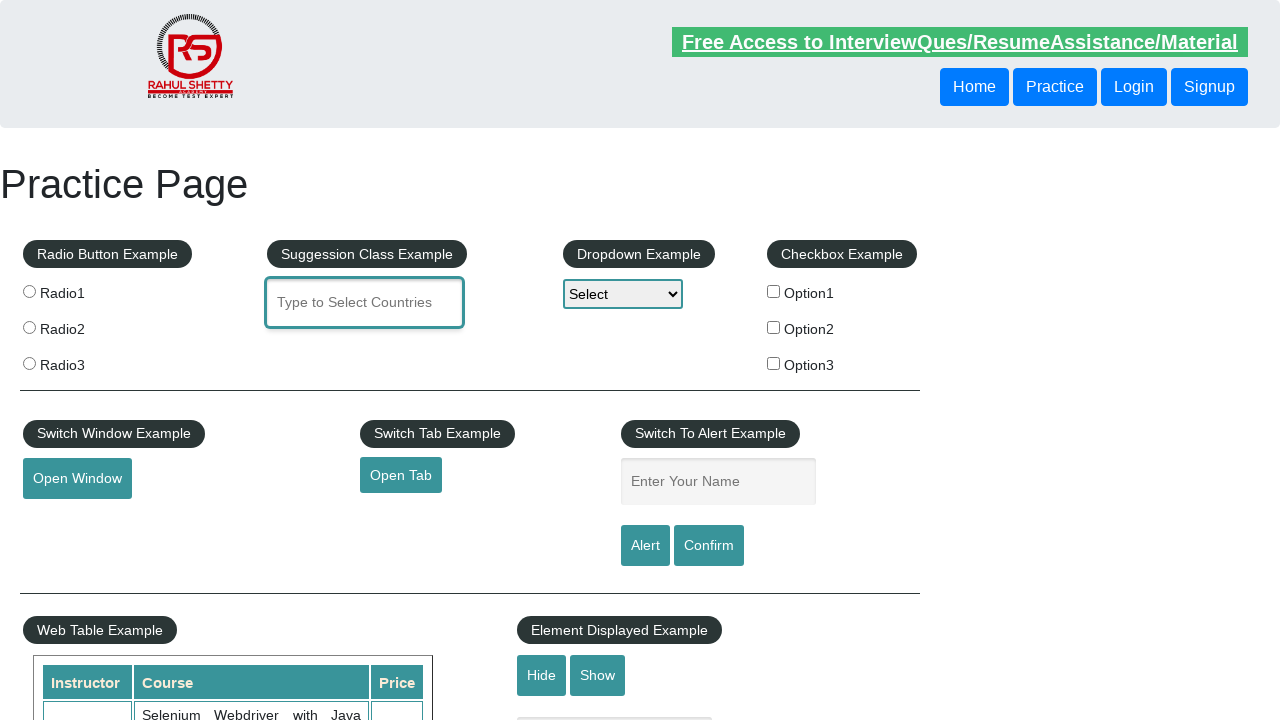

Typed 'ind' into autocomplete input field on #autocomplete
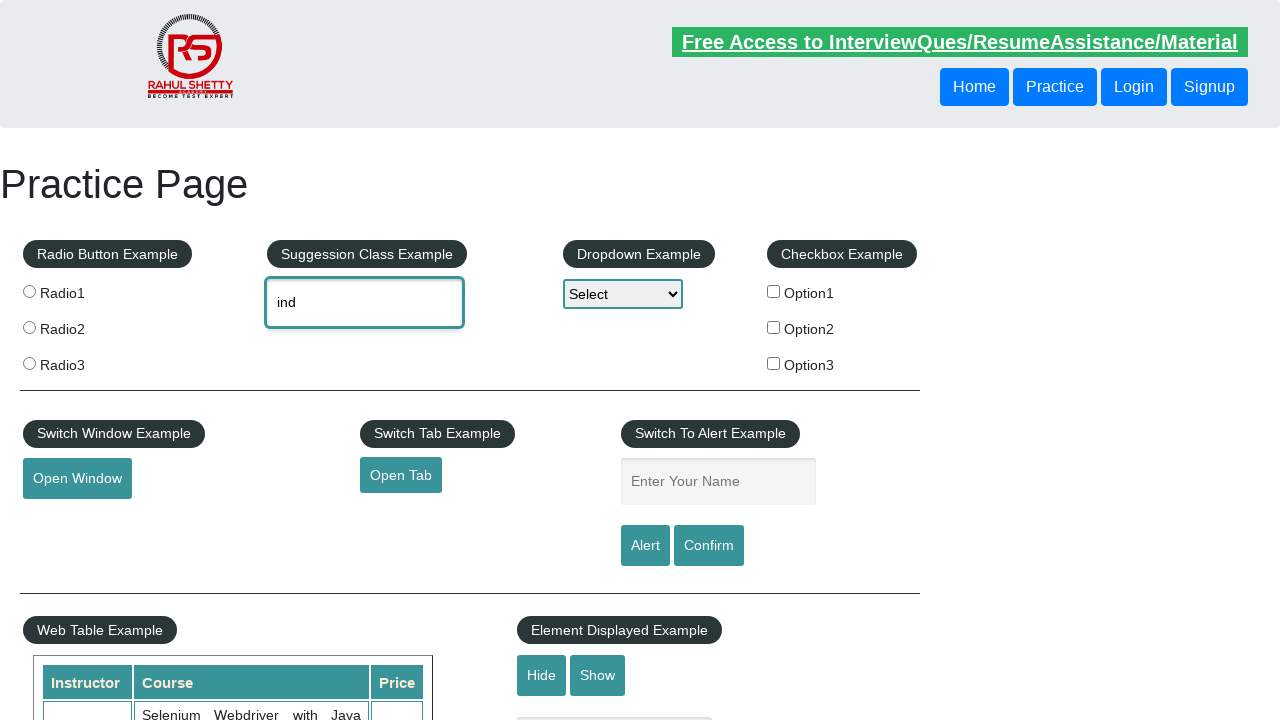

Autocomplete suggestions dropdown appeared
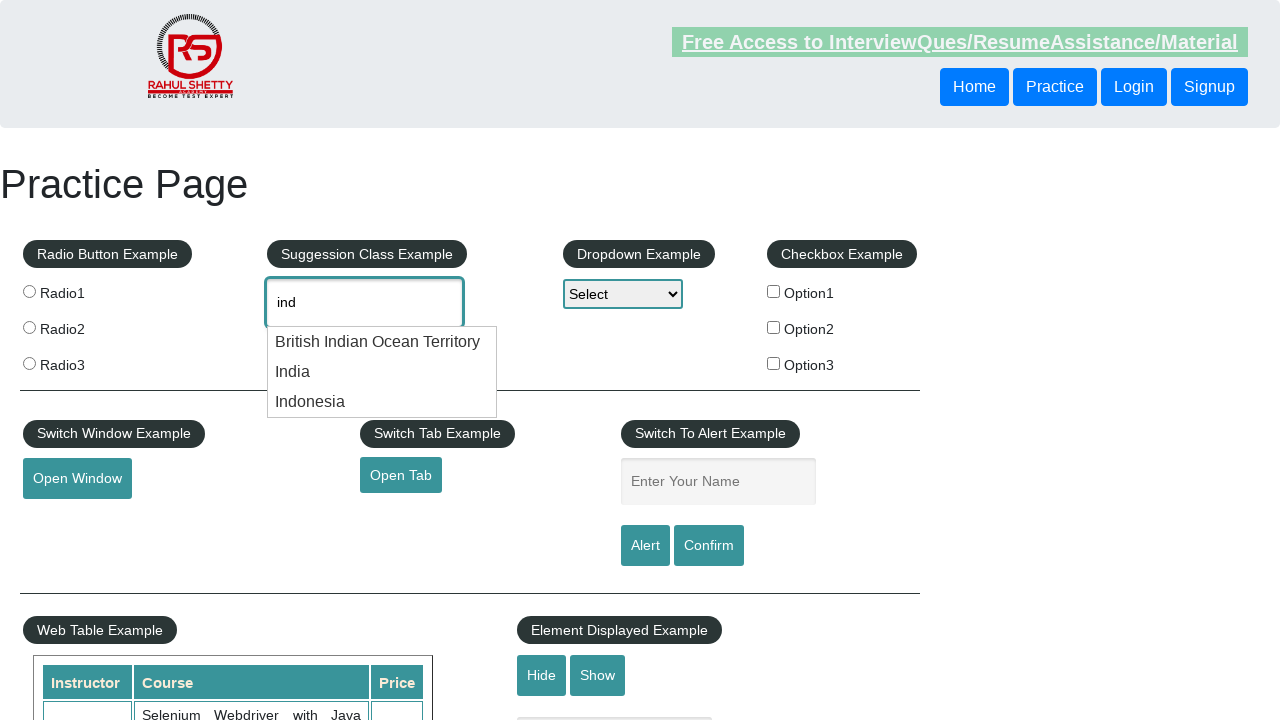

Pressed ArrowDown key to navigate to first suggestion
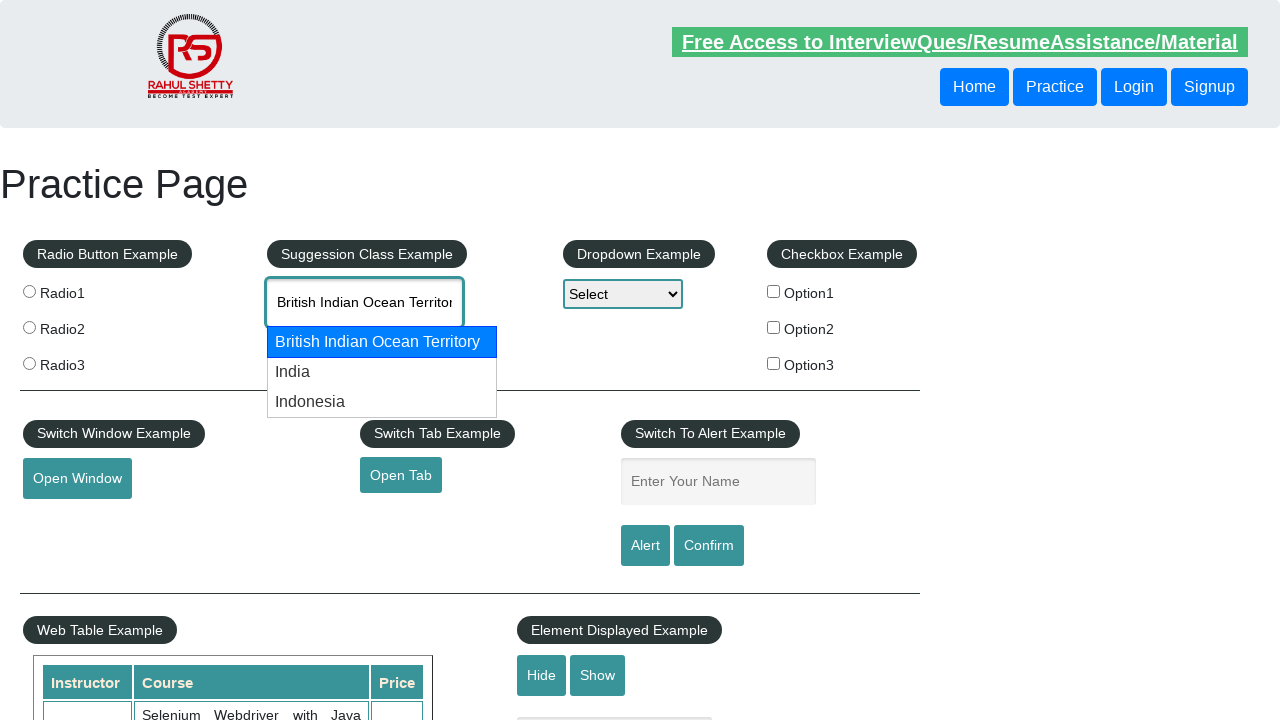

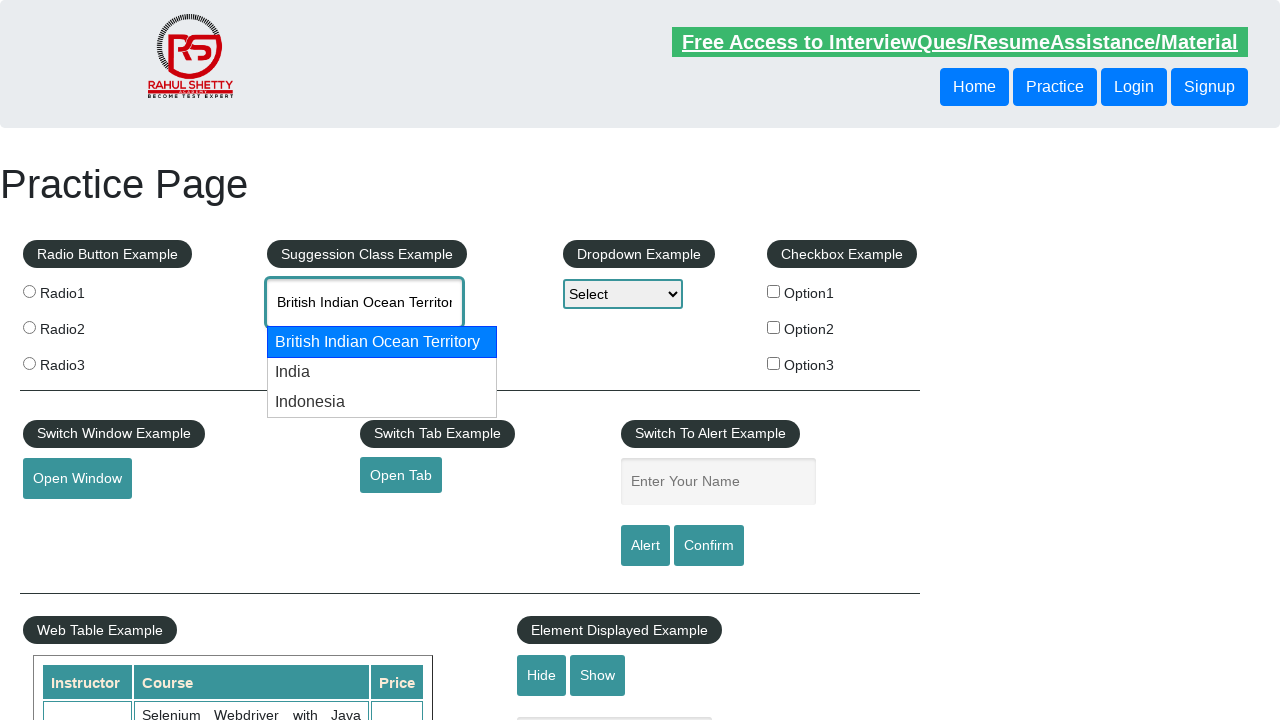